Tests the "Yes" radio button by clicking it and verifying it becomes selected and displays the correct success message

Starting URL: https://demoqa.com/radio-button

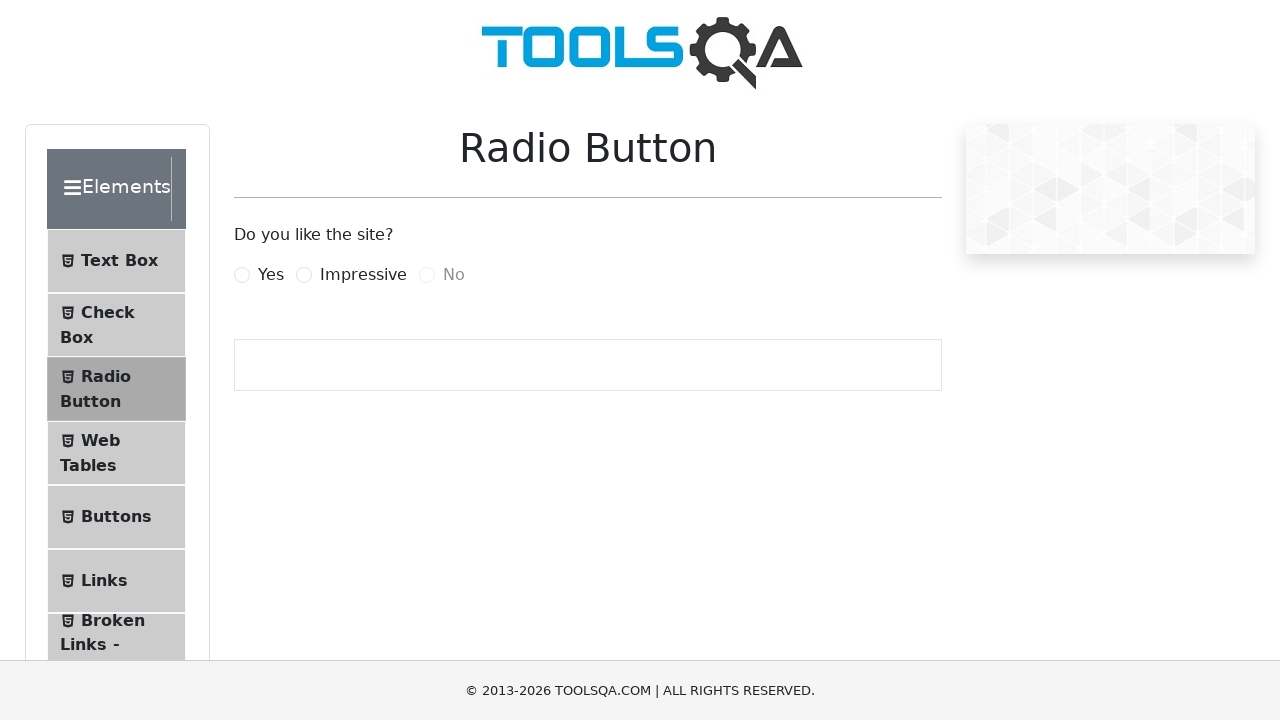

Clicked the Yes radio button label at (271, 275) on label[for='yesRadio']
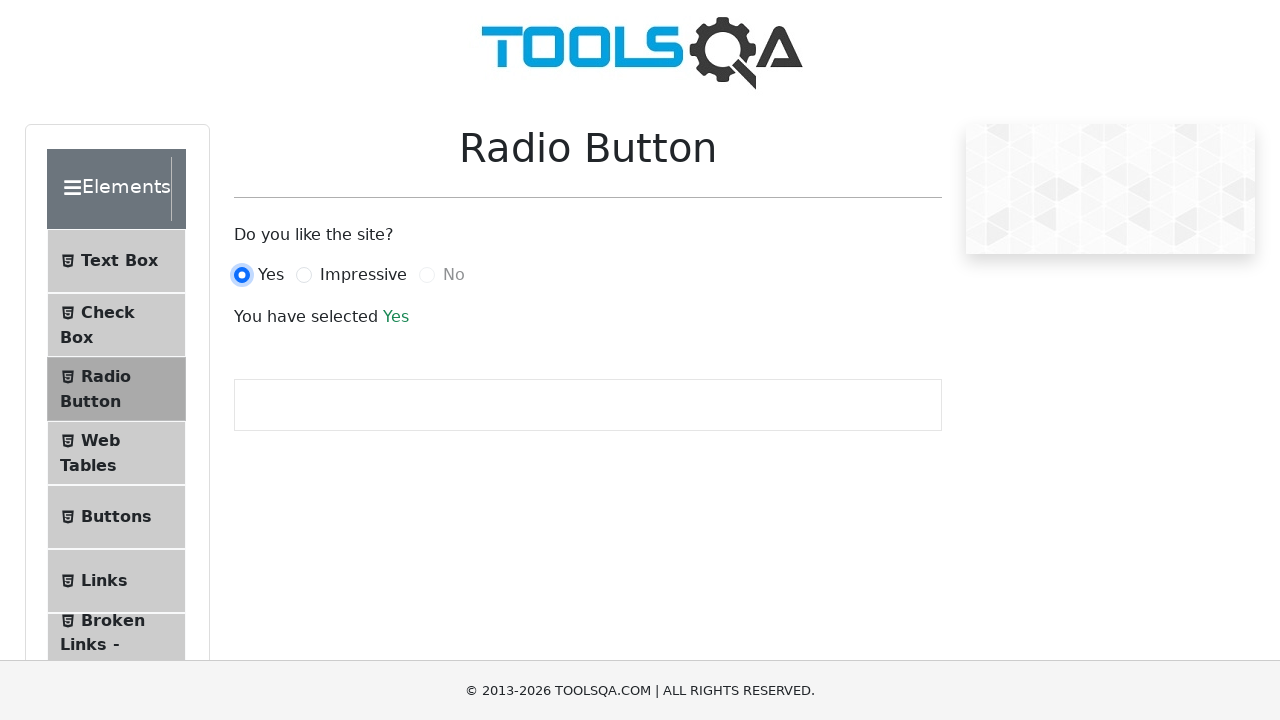

Located the Yes radio button input element
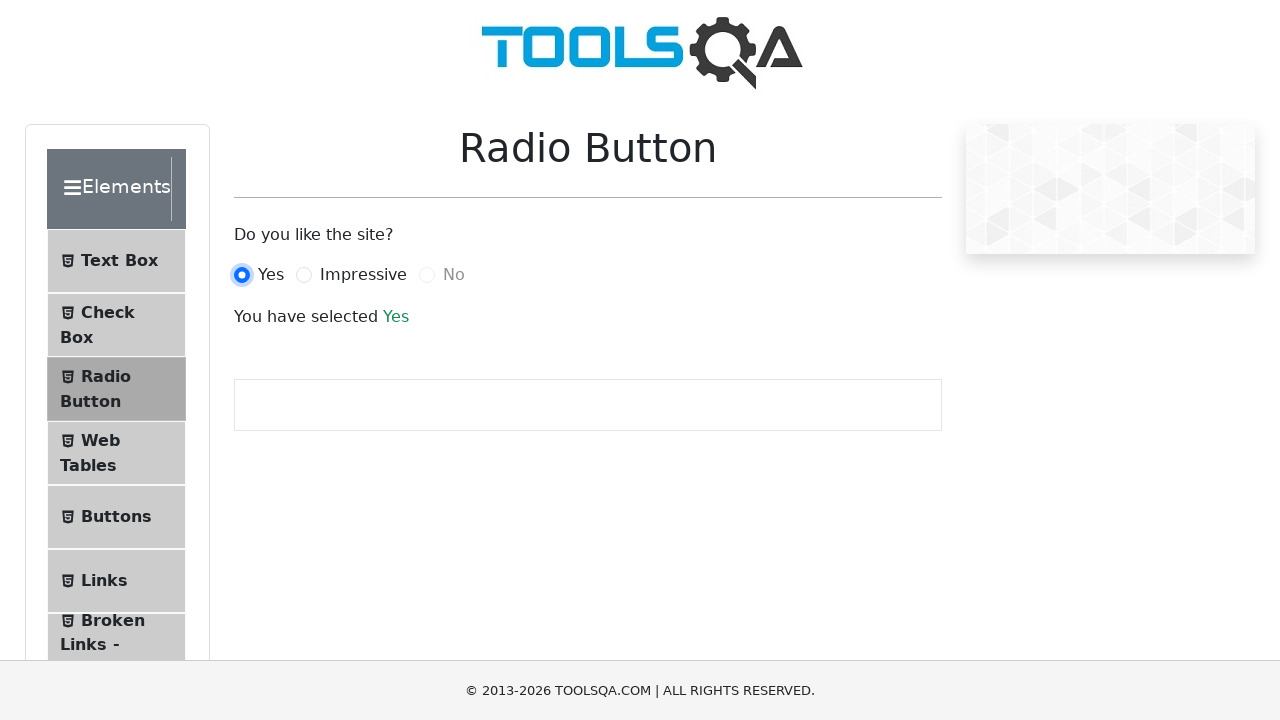

Verified that the Yes radio button is selected
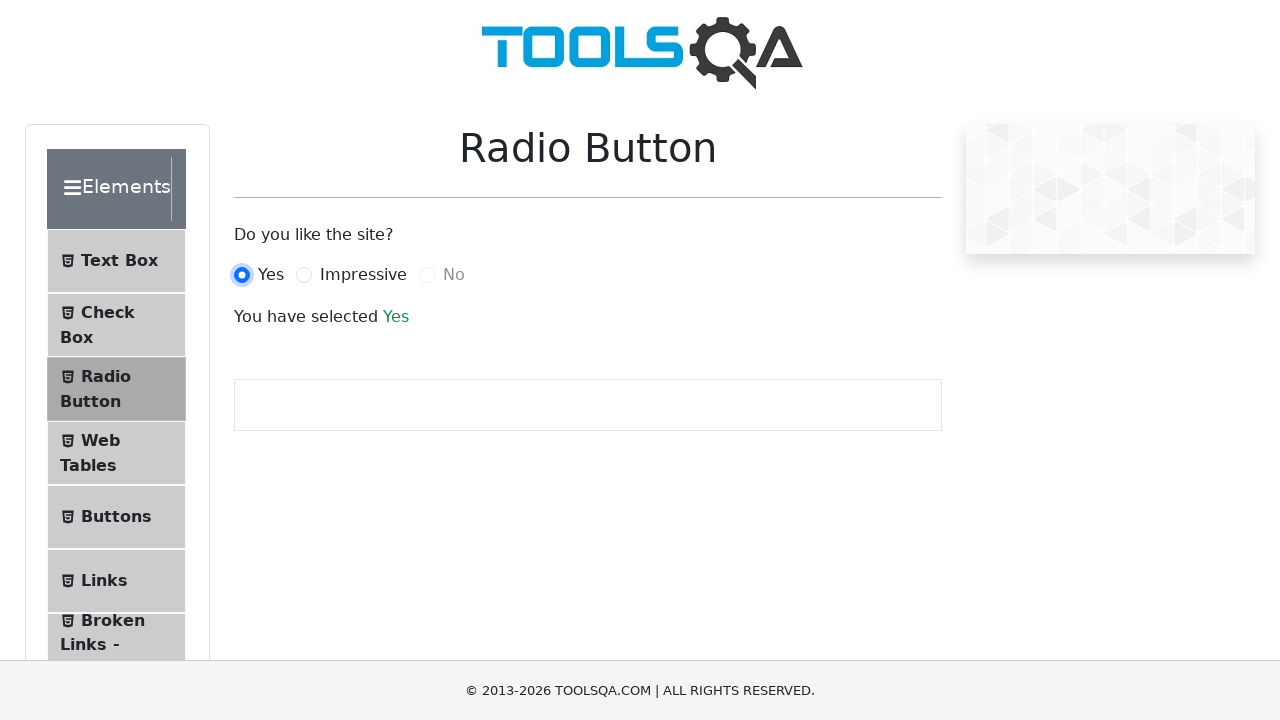

Located the success message element
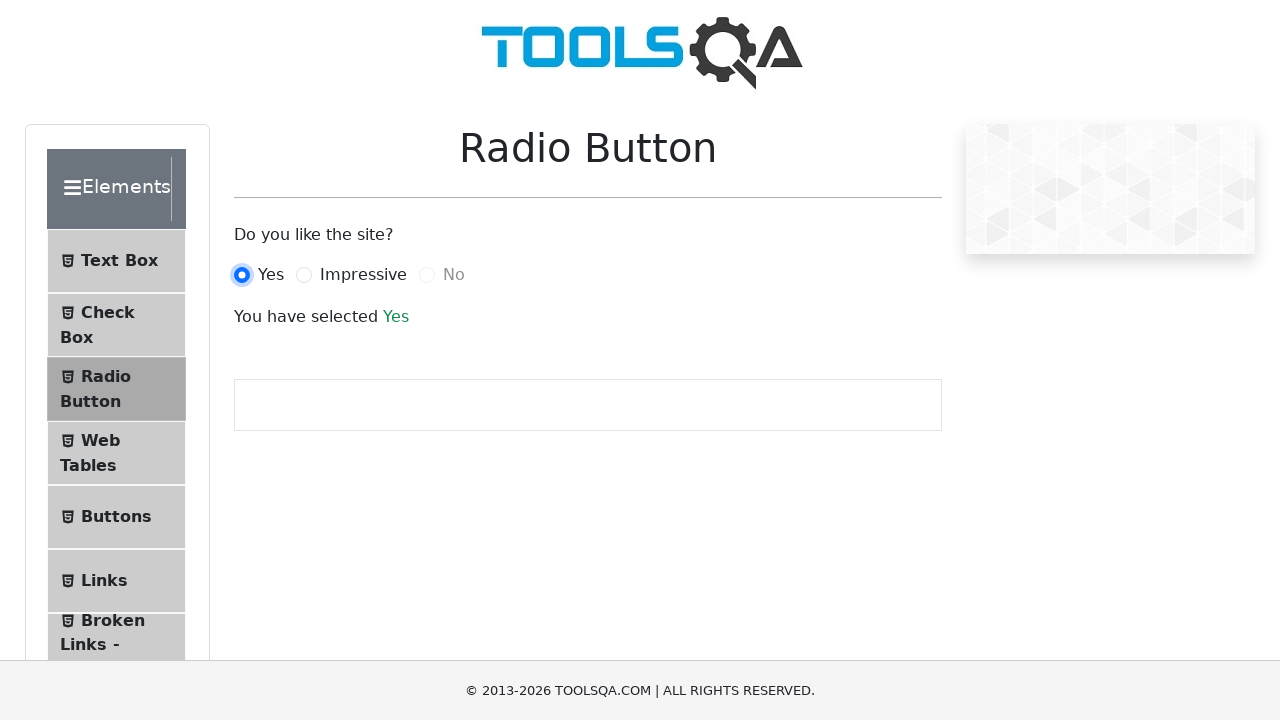

Waited for the success message to be visible
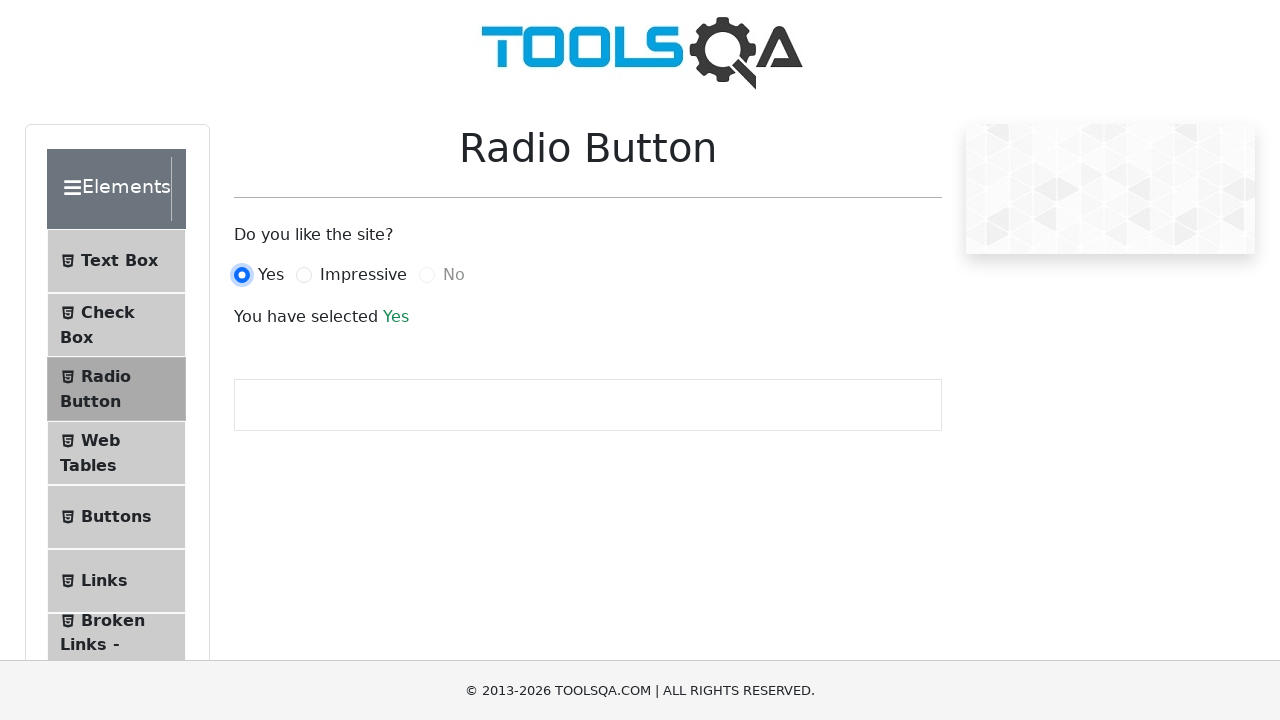

Verified success message displays 'You have selected Yes'
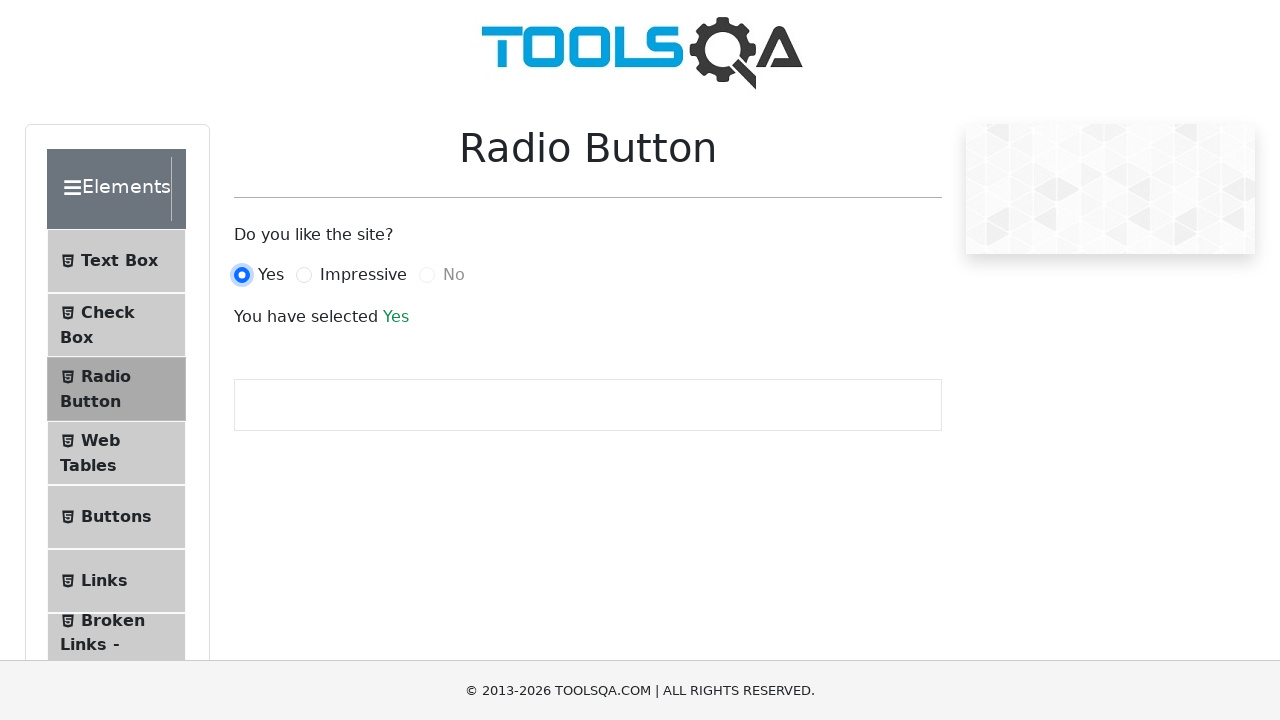

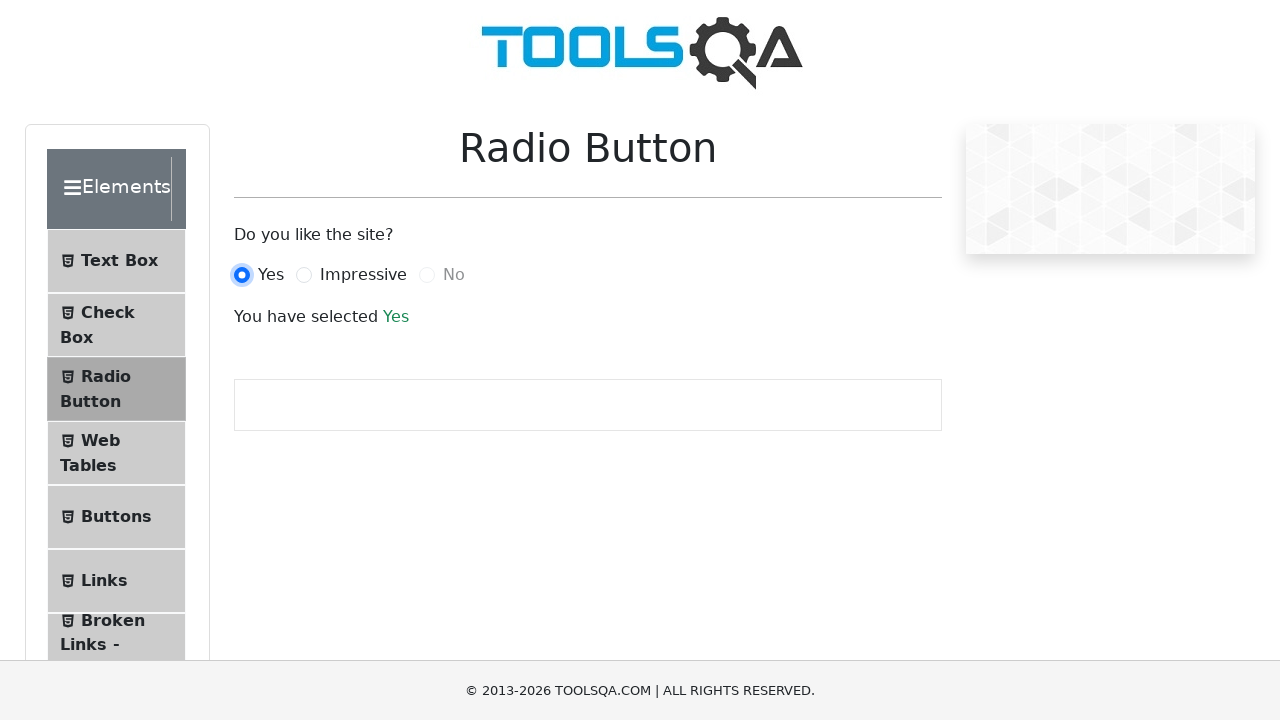